Tests dynamic content loading by clicking a button and waiting for hidden content to become visible

Starting URL: https://the-internet.herokuapp.com/dynamic_loading/1

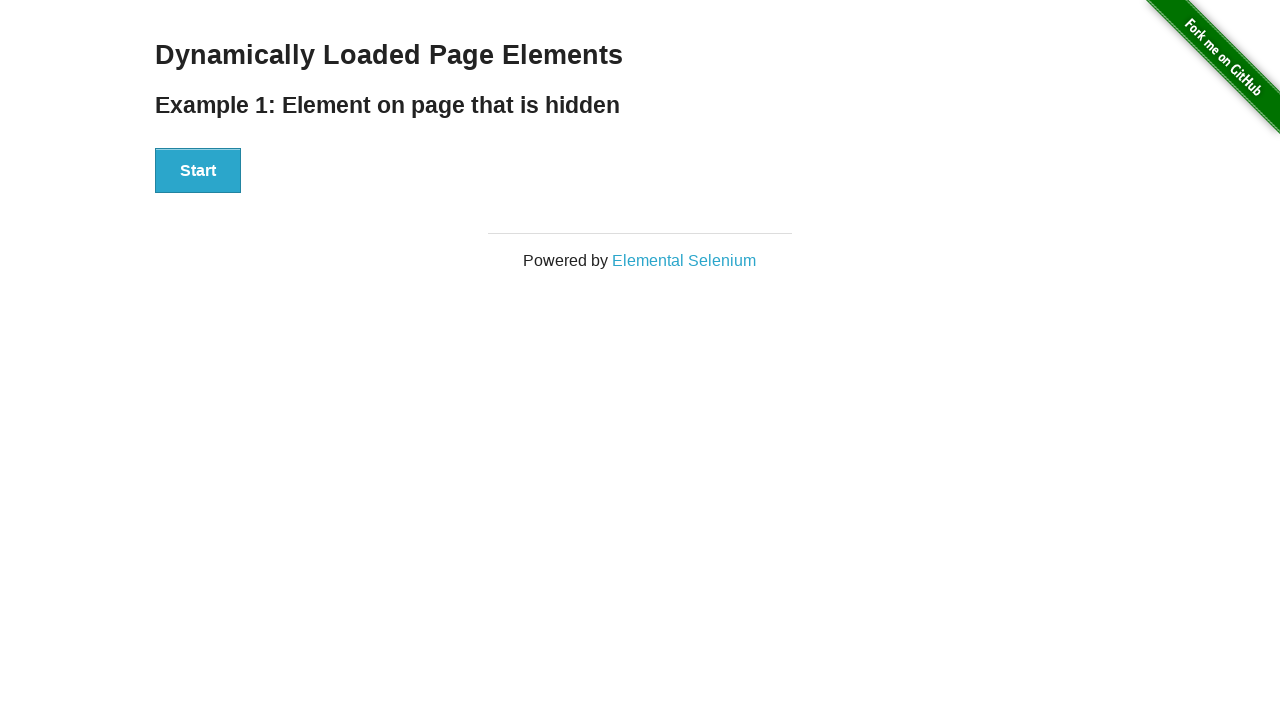

Clicked start button to trigger dynamic loading at (198, 171) on [id='start'] button
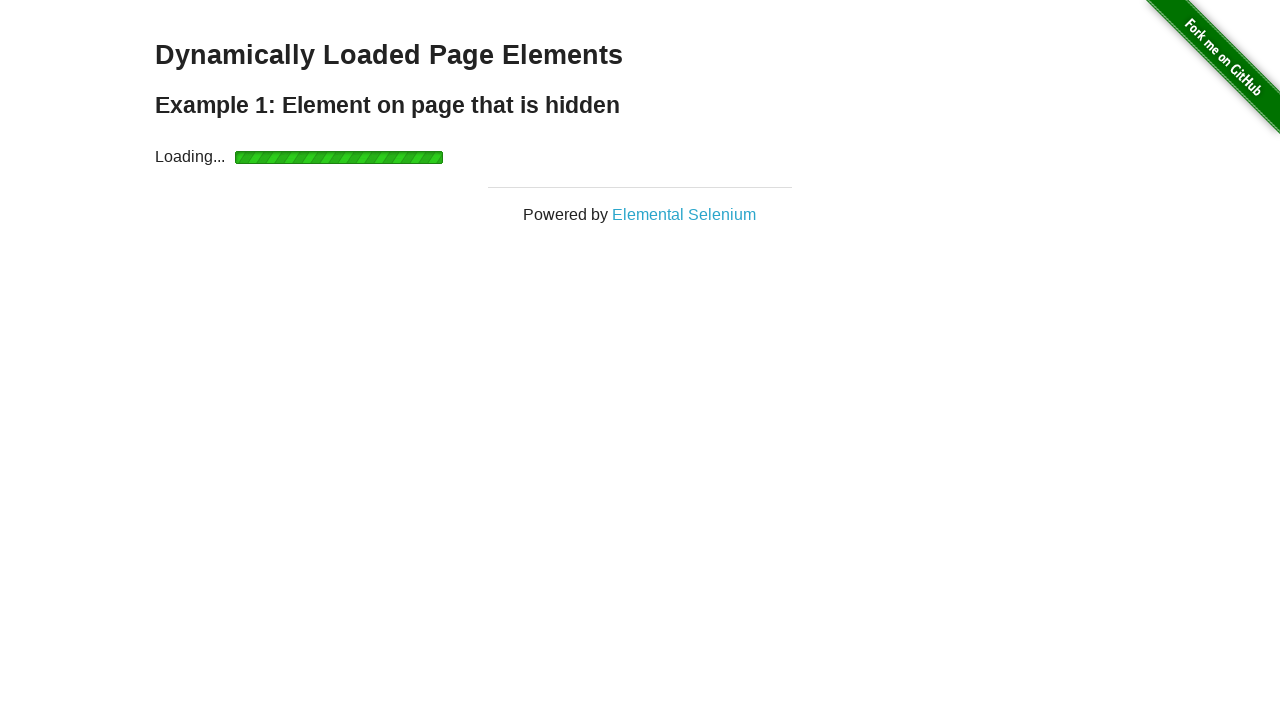

Waited for dynamic content to become visible
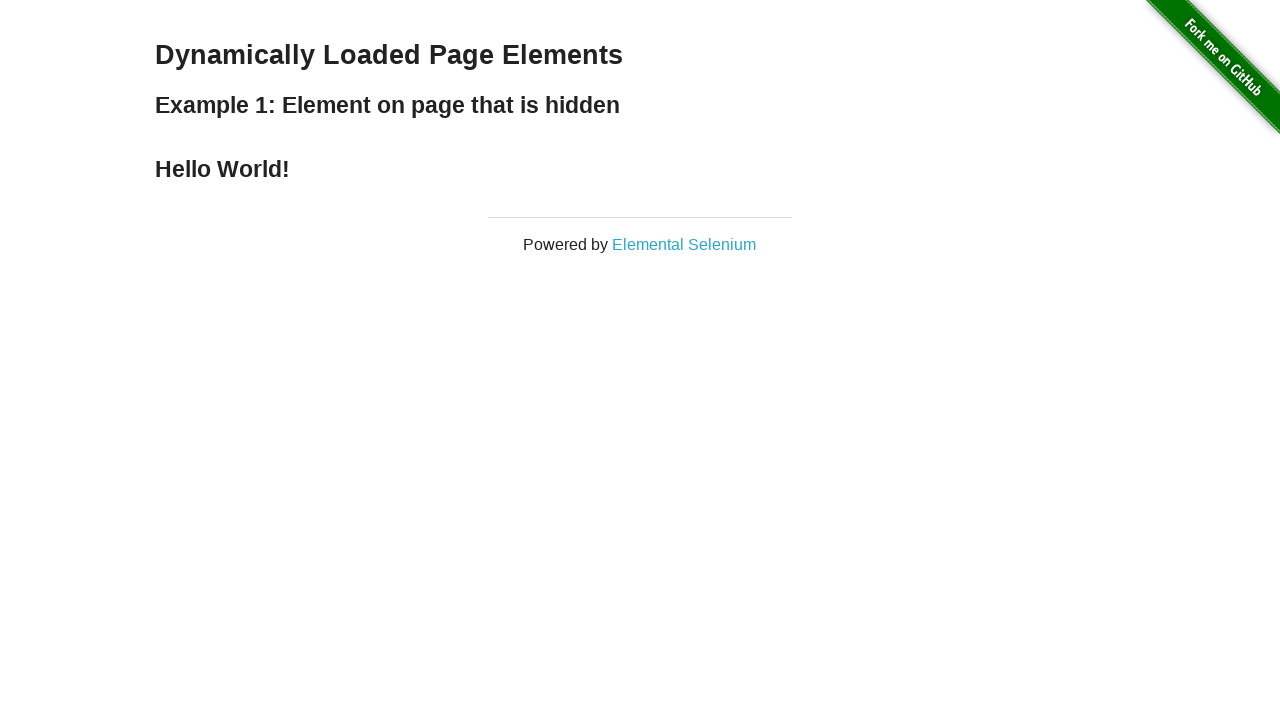

Retrieved dynamic content text: Hello World!
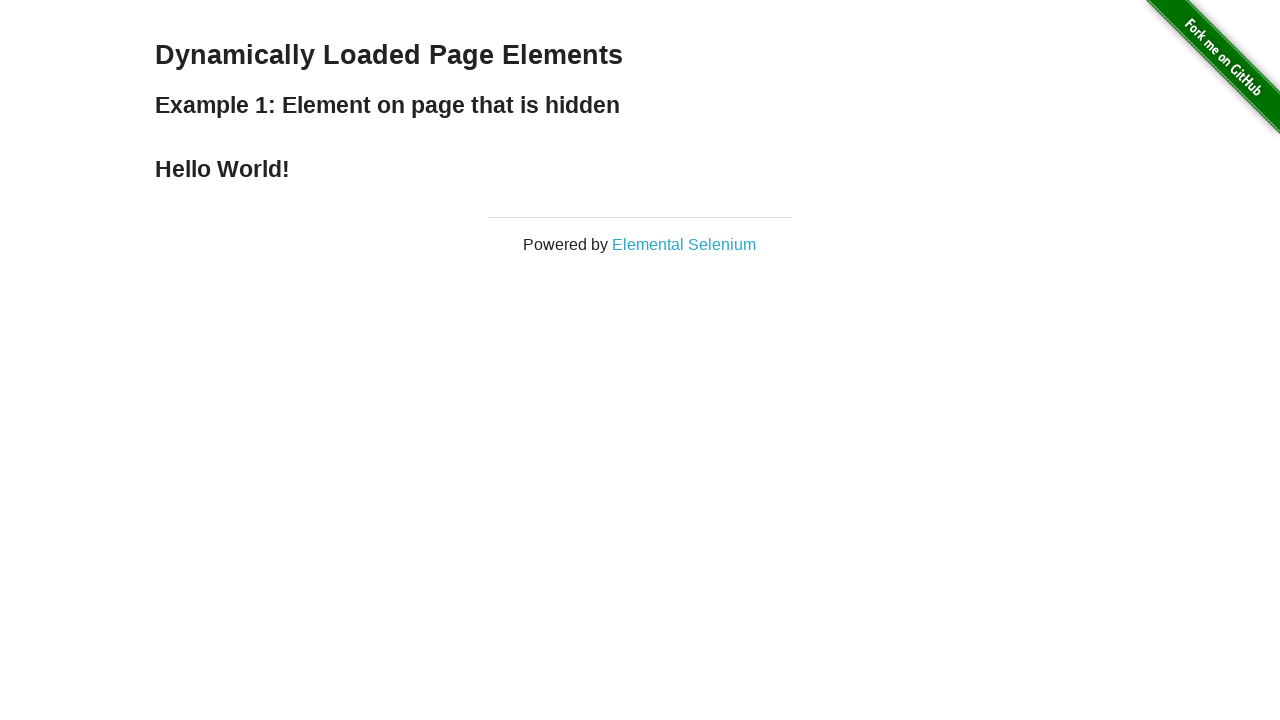

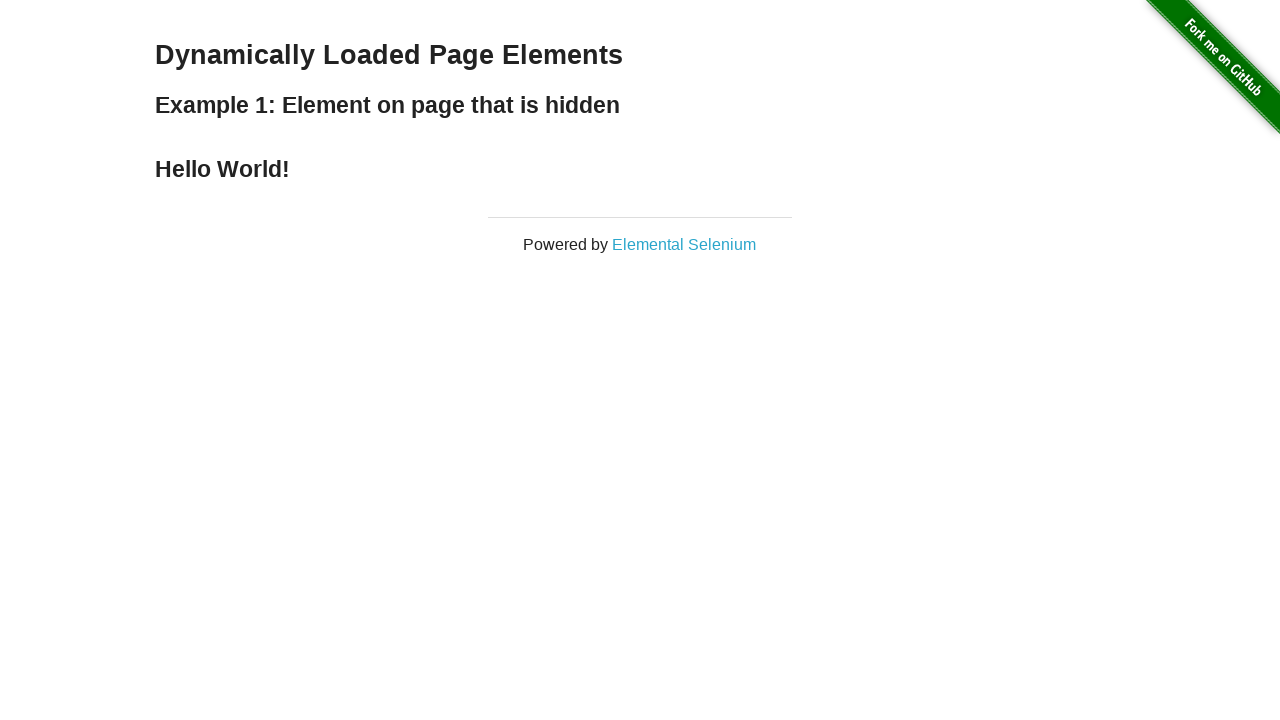